Tests a jQuery ComboTree dropdown component by clicking on the input box to open the dropdown and selecting a specific choice from the available options.

Starting URL: https://www.jqueryscript.net/demo/Drop-Down-Combo-Tree/

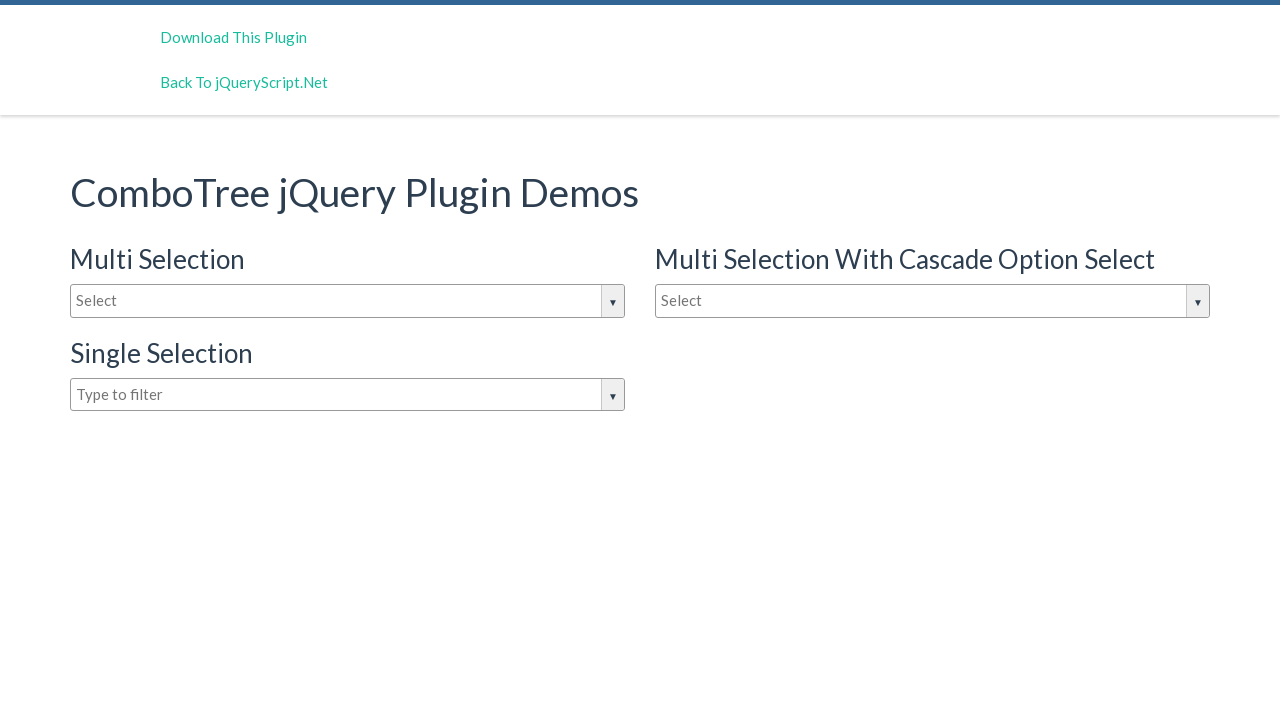

Clicked on the jQuery ComboTree dropdown input box to open it at (348, 301) on #justAnInputBox
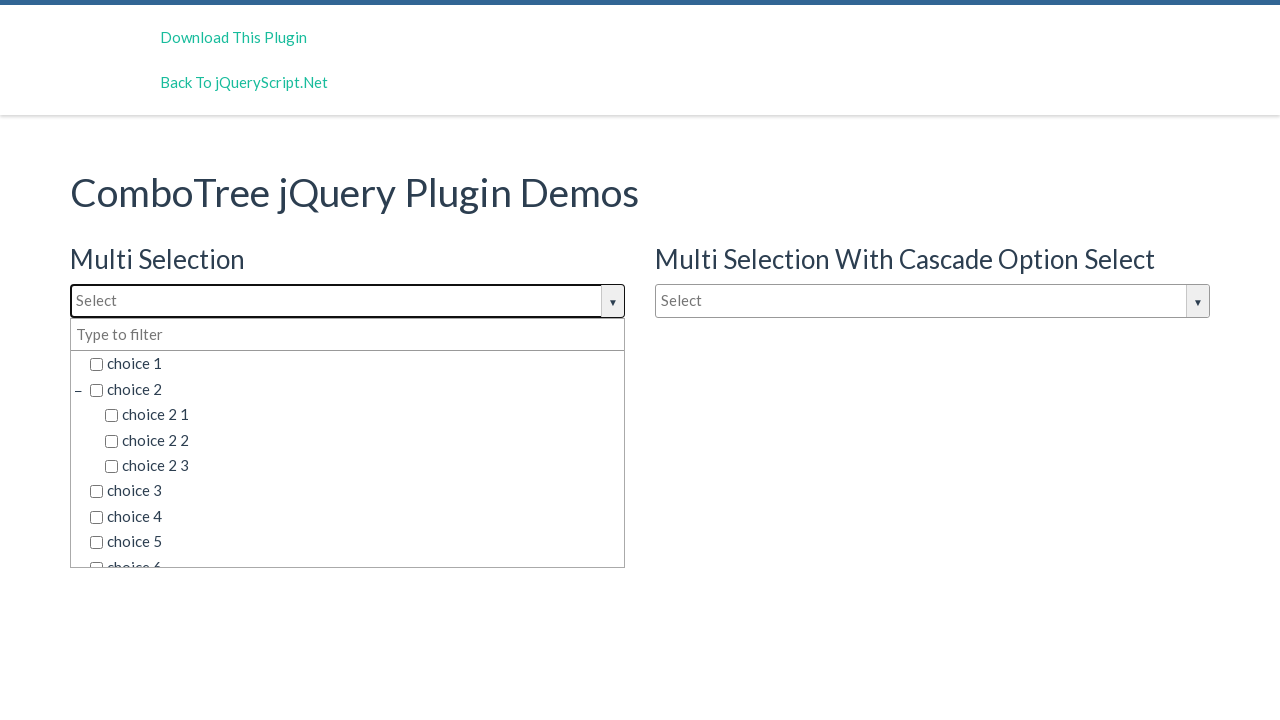

Dropdown menu appeared with available options
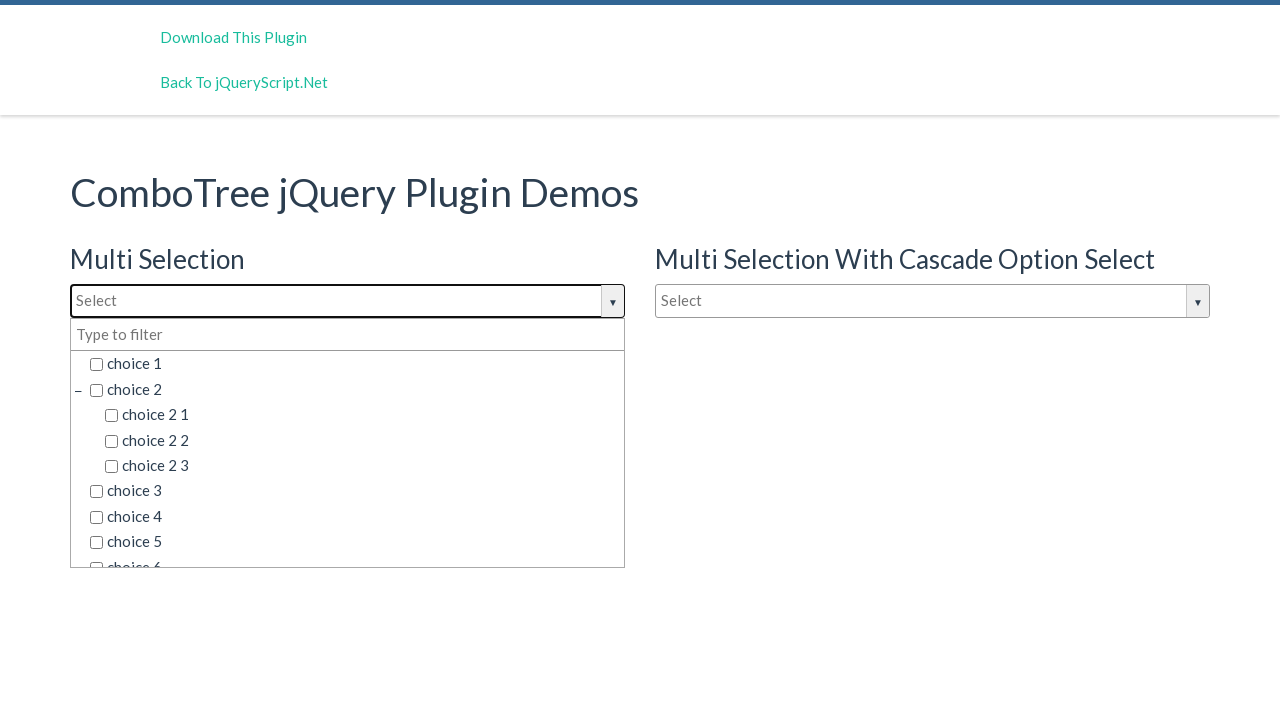

Located 15 choices in the dropdown menu
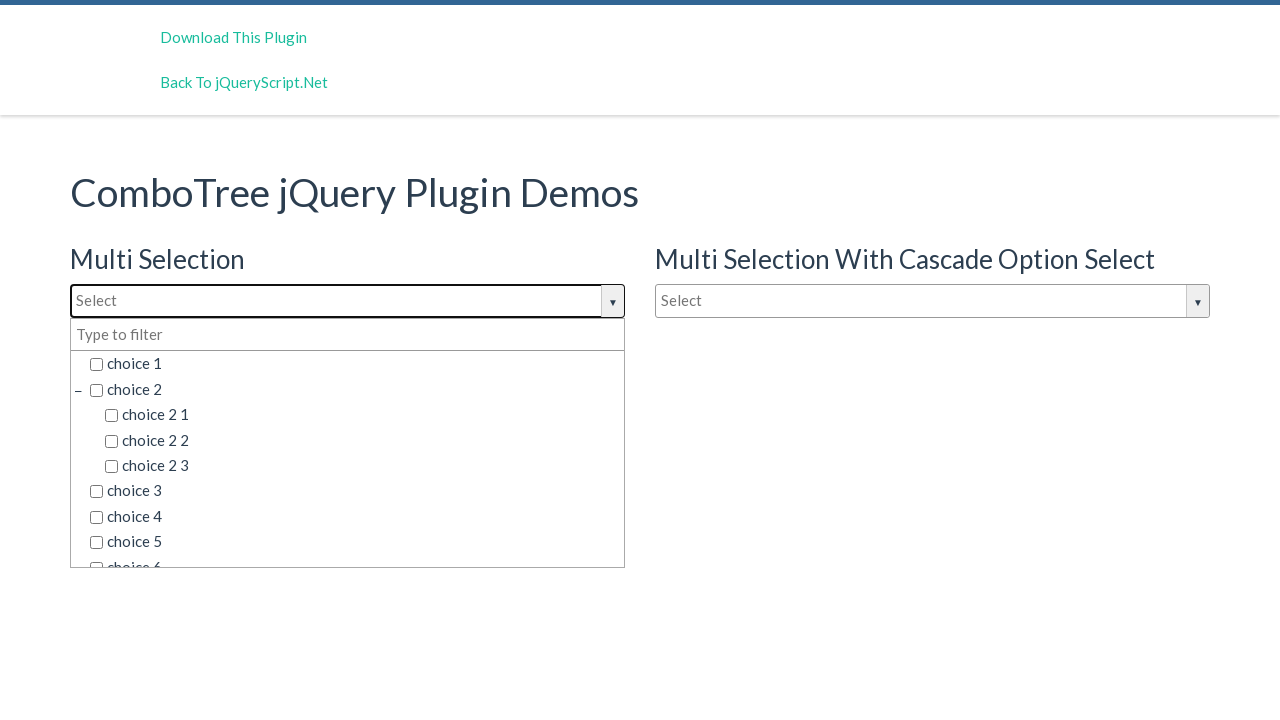

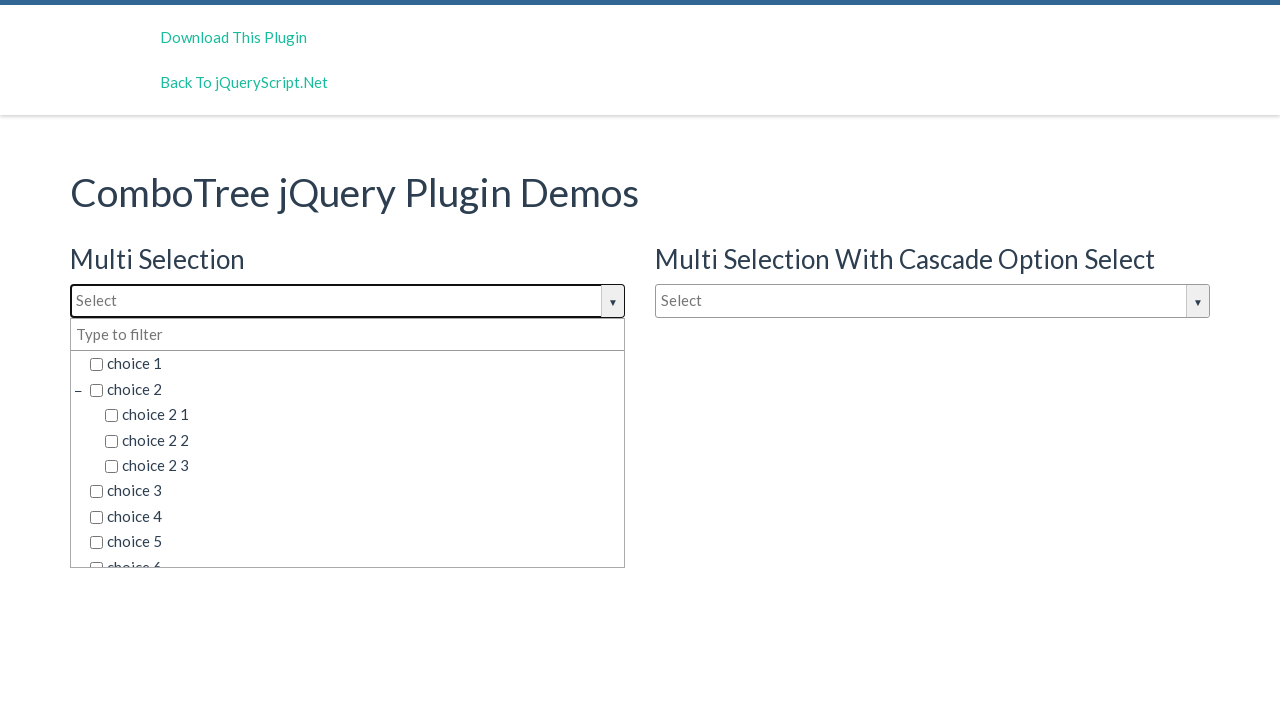